Tests the add and remove elements functionality by clicking Add Element button, verifying Delete button appears, then clicking Delete to remove it

Starting URL: https://the-internet.herokuapp.com/add_remove_elements/

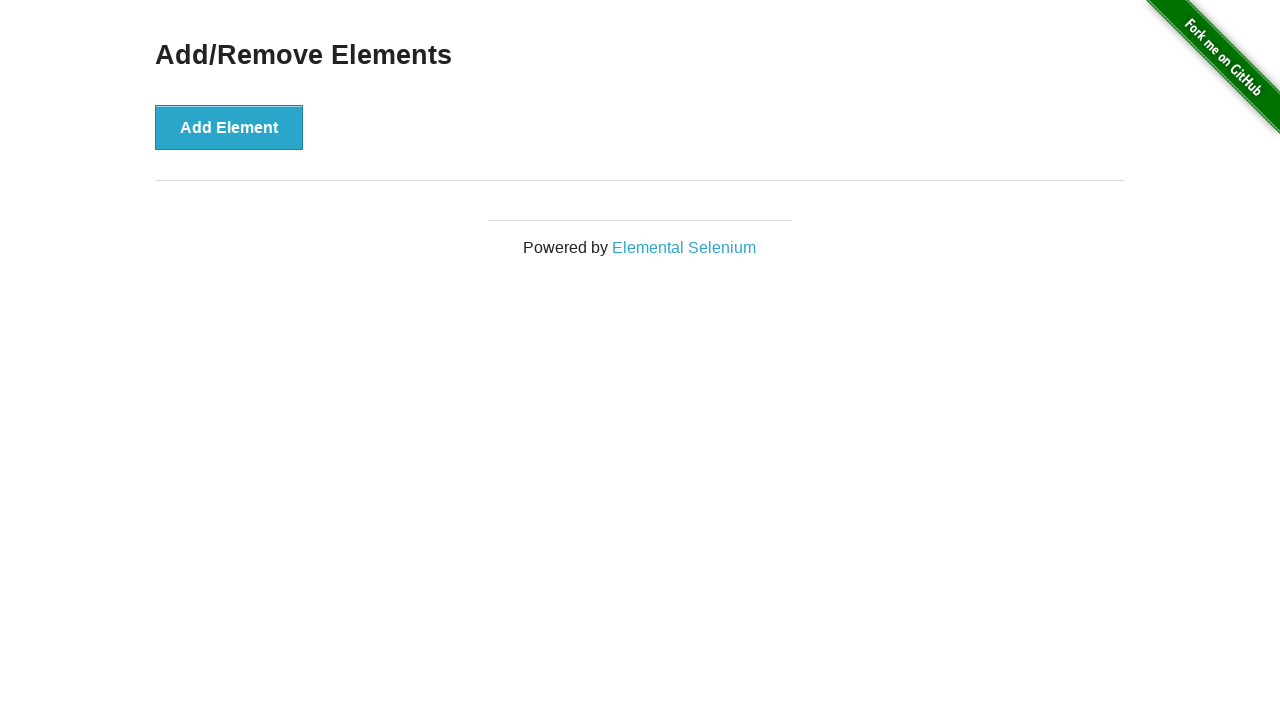

Clicked Add Element button to create a new element at (229, 127) on button[onclick='addElement()']
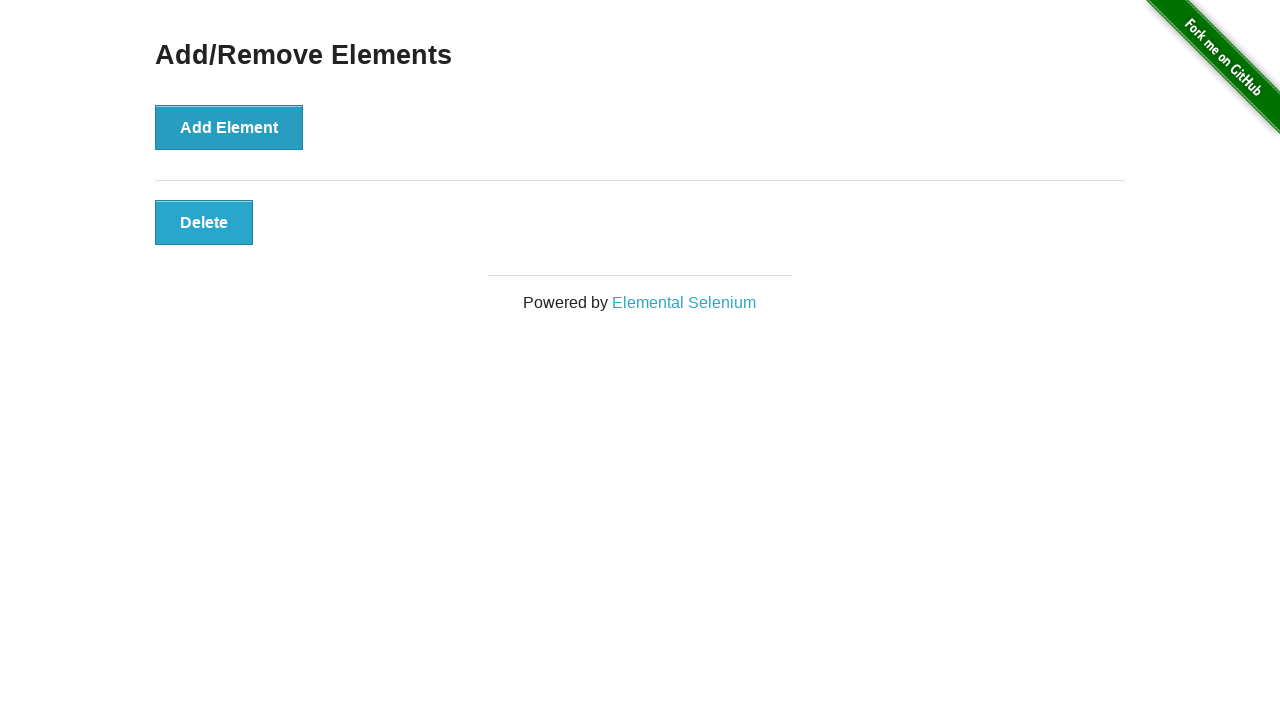

Delete button appeared after adding element
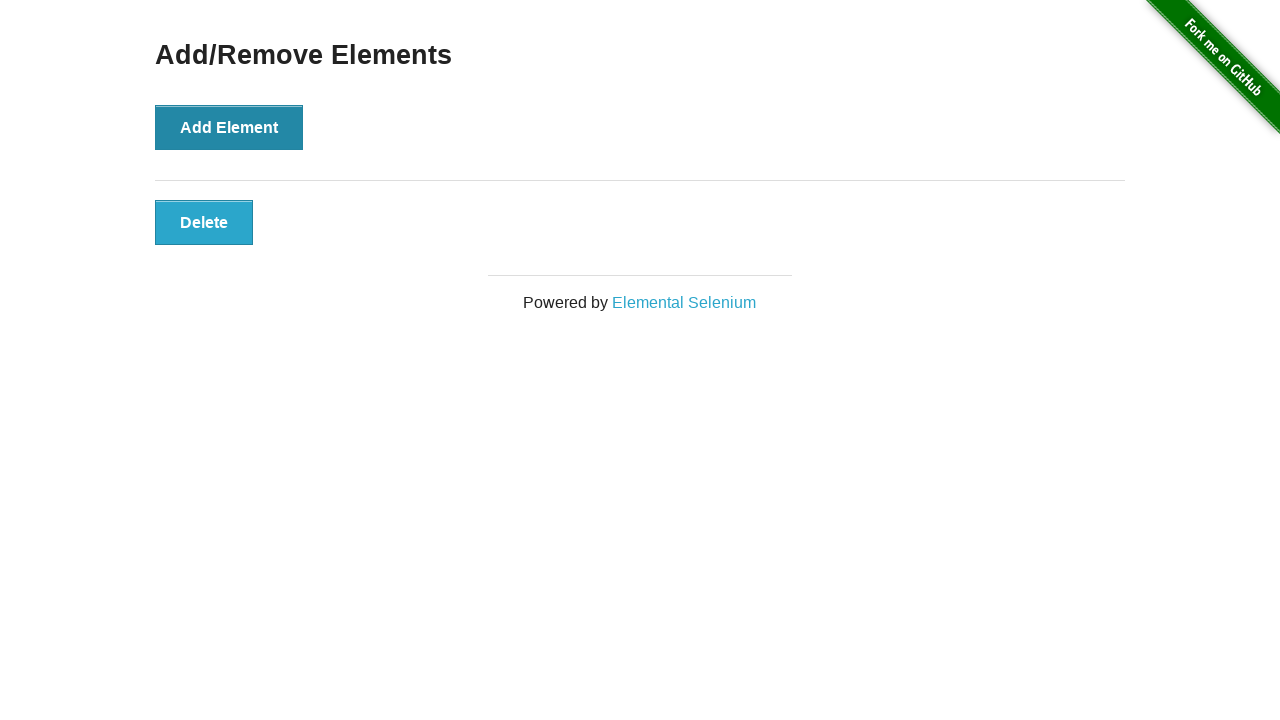

Located Delete button element
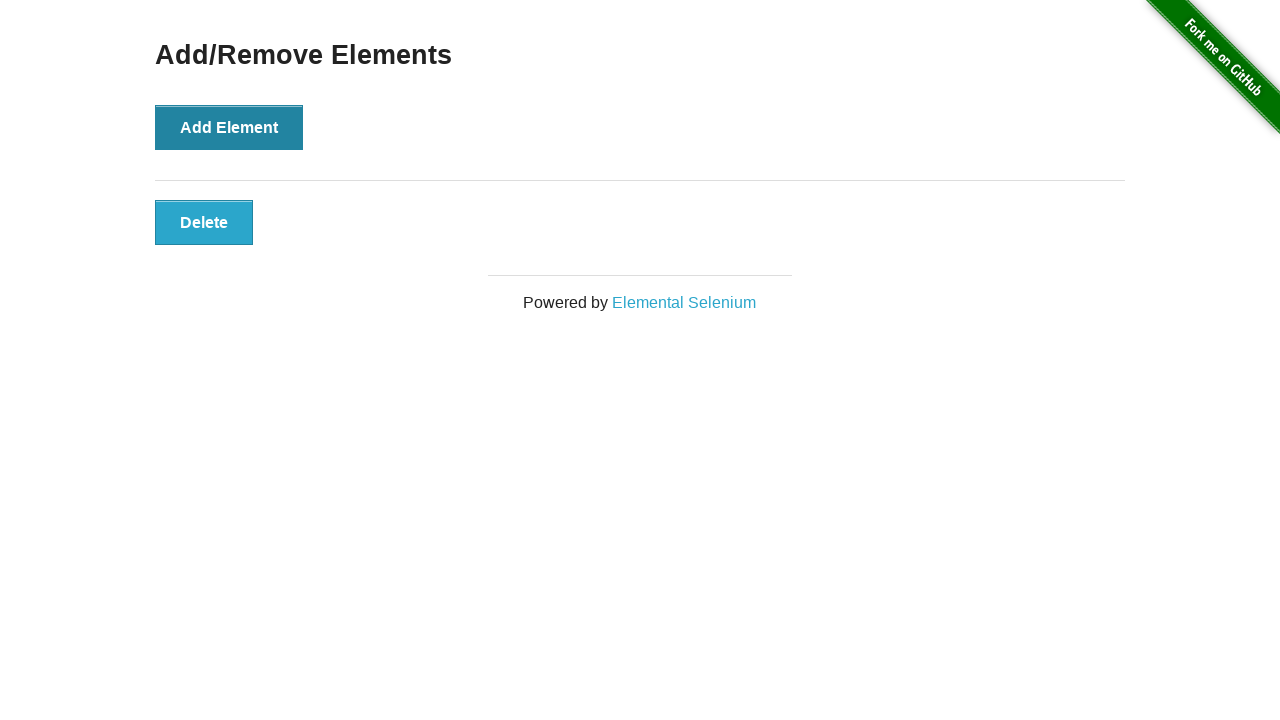

Verified Delete button is visible
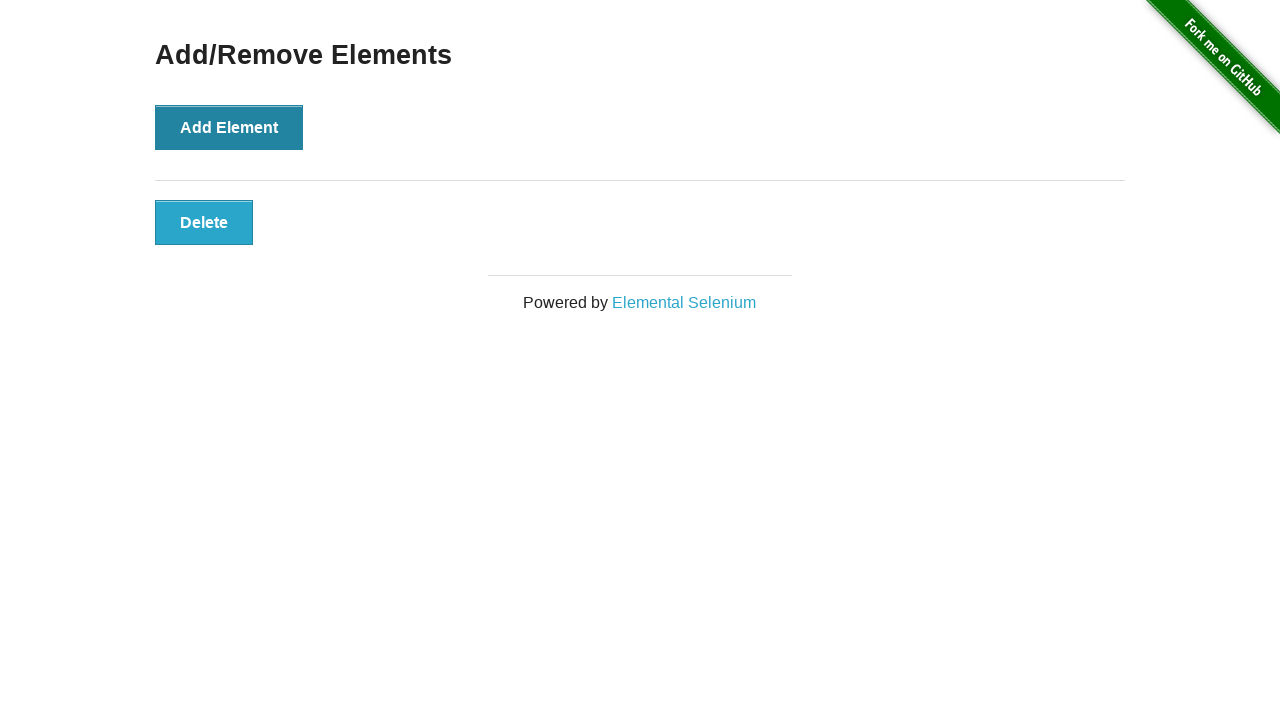

Clicked Delete button to remove the element at (204, 222) on button[onclick='deleteElement()']
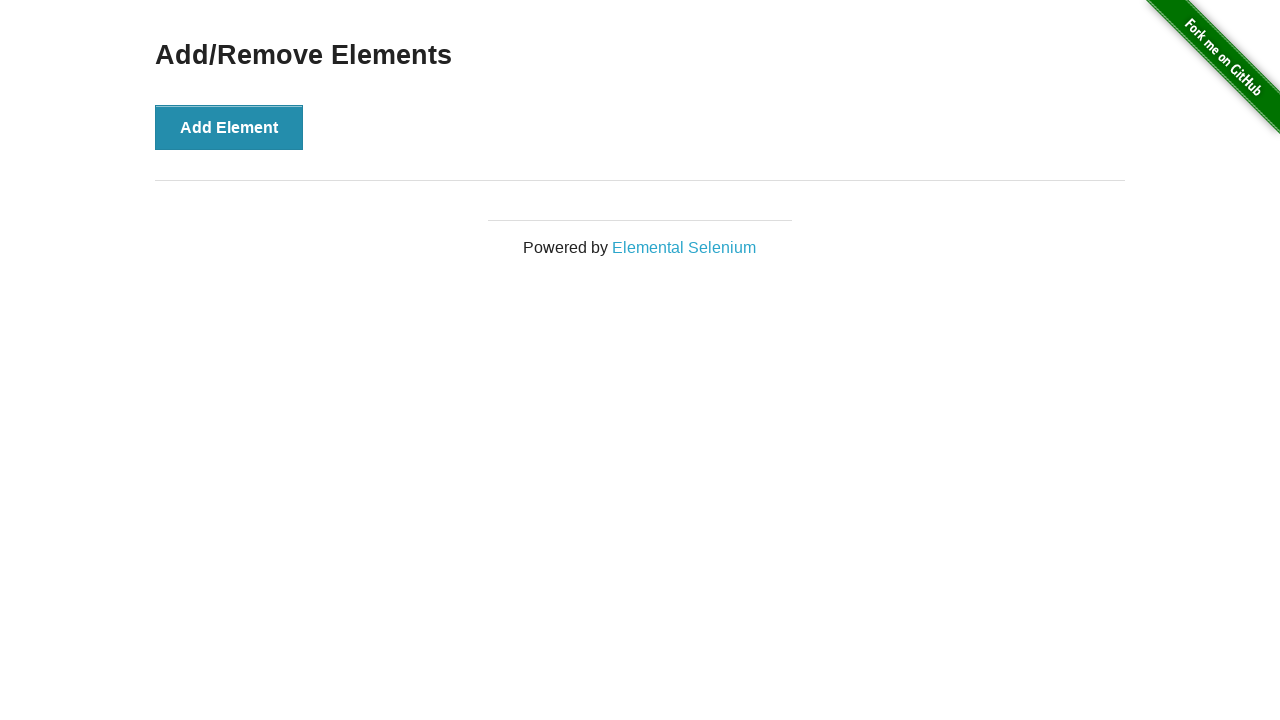

Located page heading element
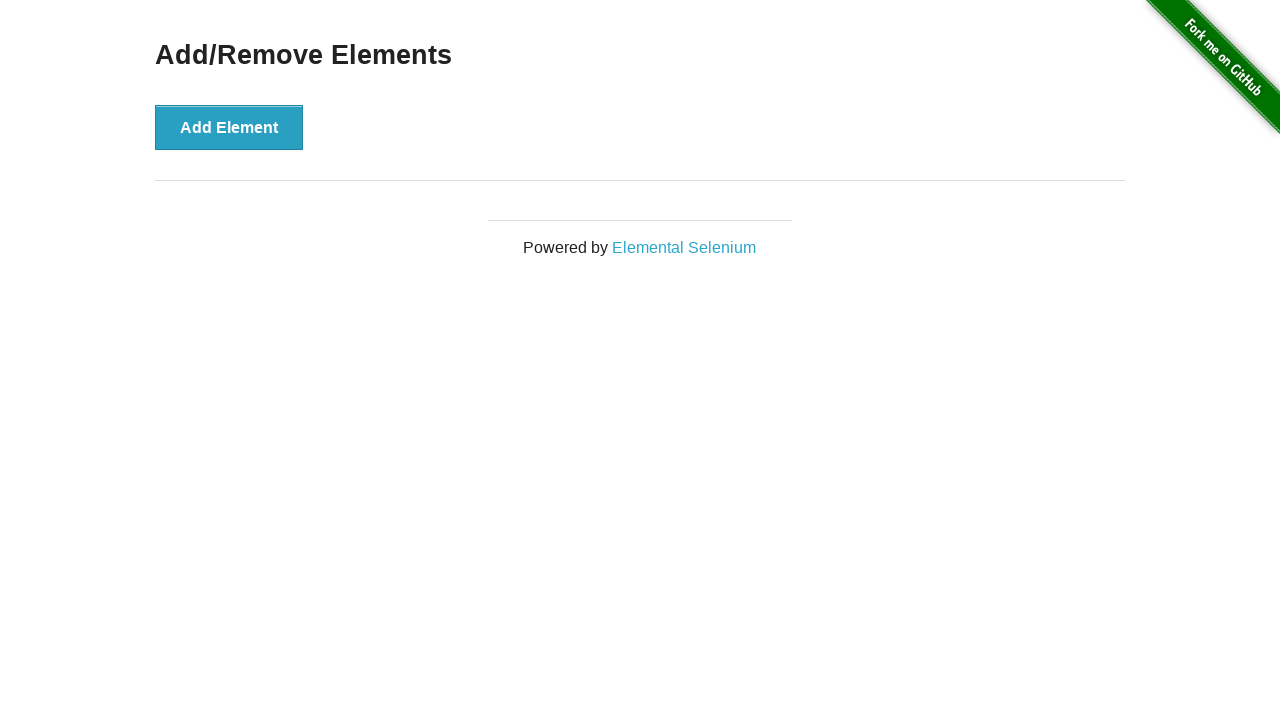

Verified Add/Remove Elements heading is still visible after deletion
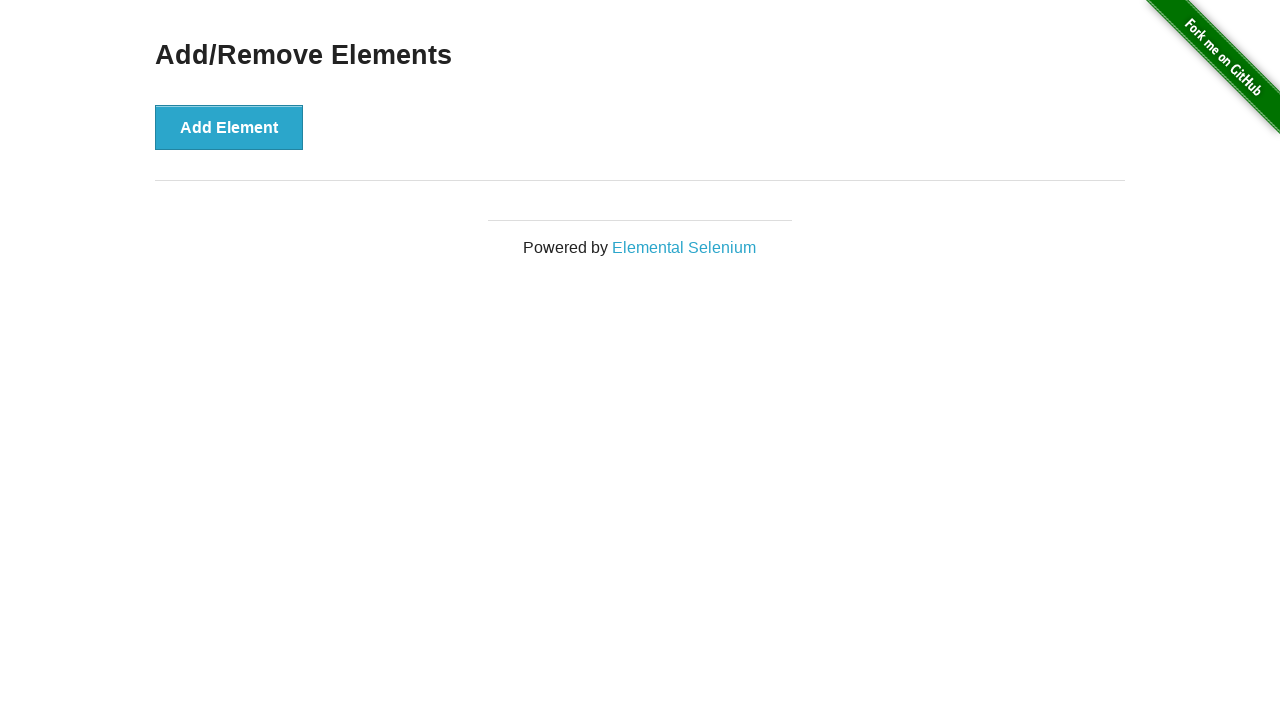

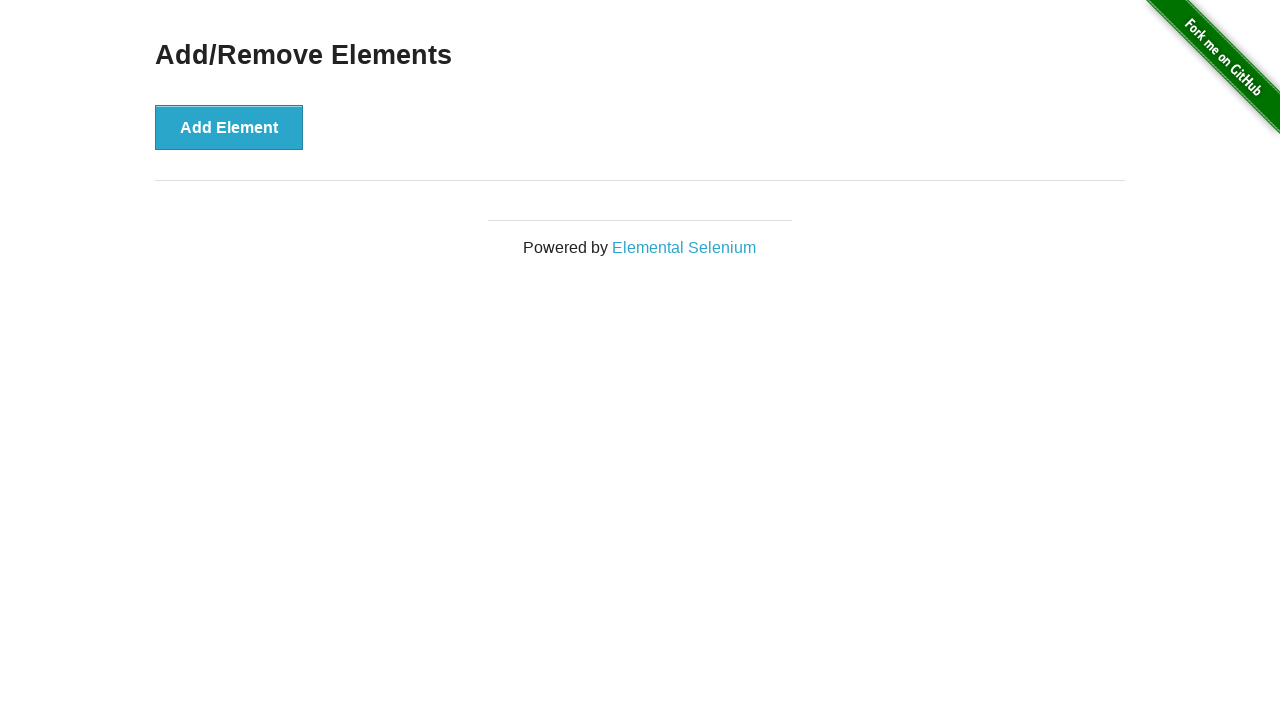